Tests table sorting functionality by clicking on the first column header to sort, then verifying that the table rows are correctly sorted in alphabetical order.

Starting URL: https://rahulshettyacademy.com/seleniumPractise/#/offers

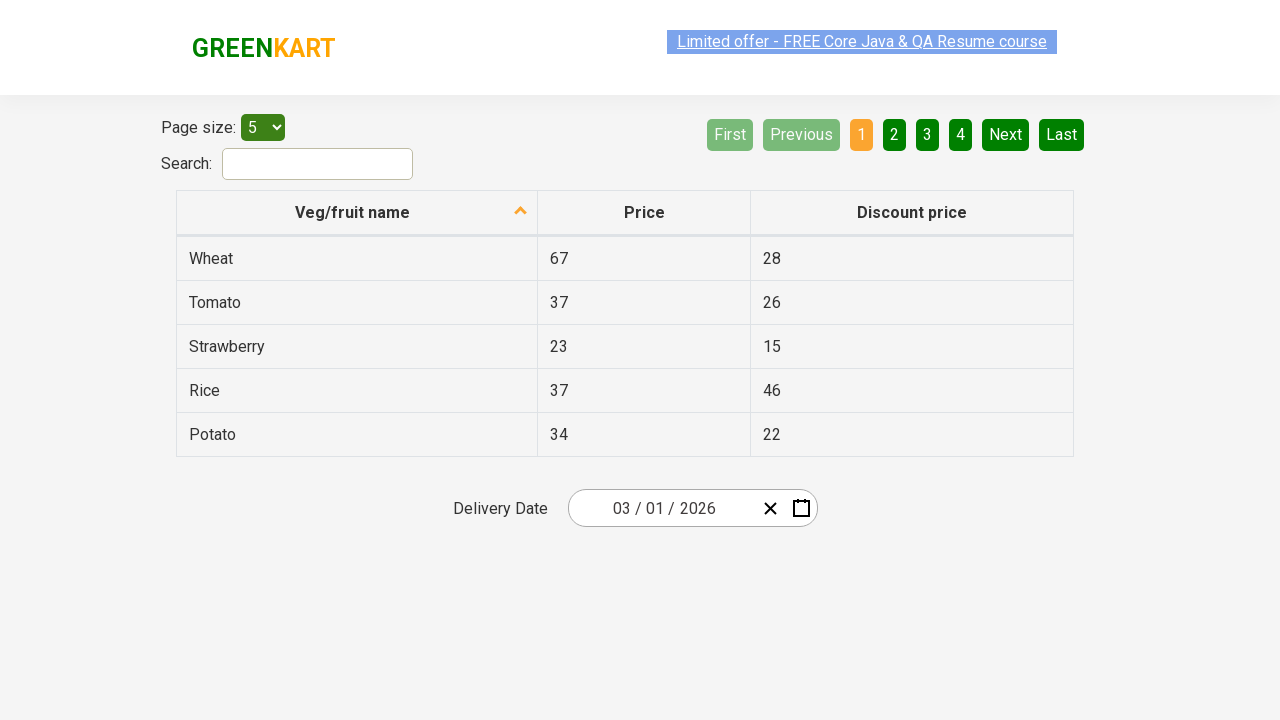

Clicked first column header to sort table at (357, 213) on xpath=//tr/th[1]
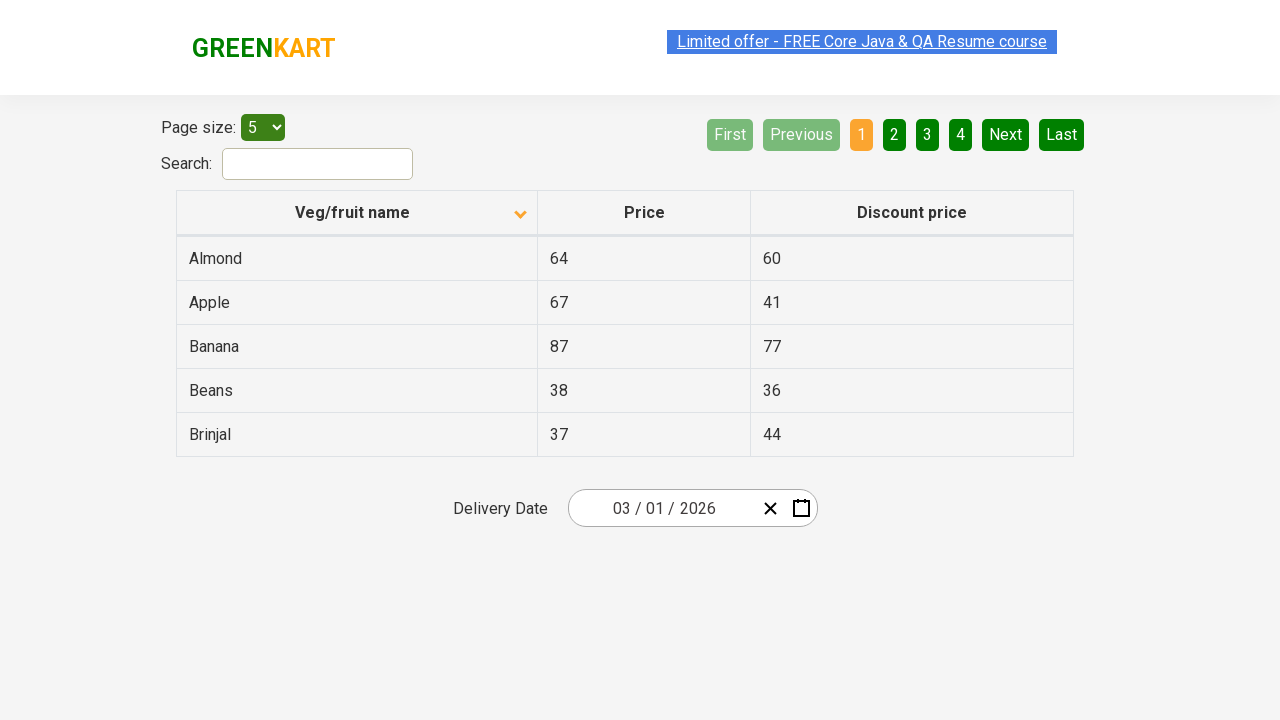

Waited for table rows to be visible after sorting
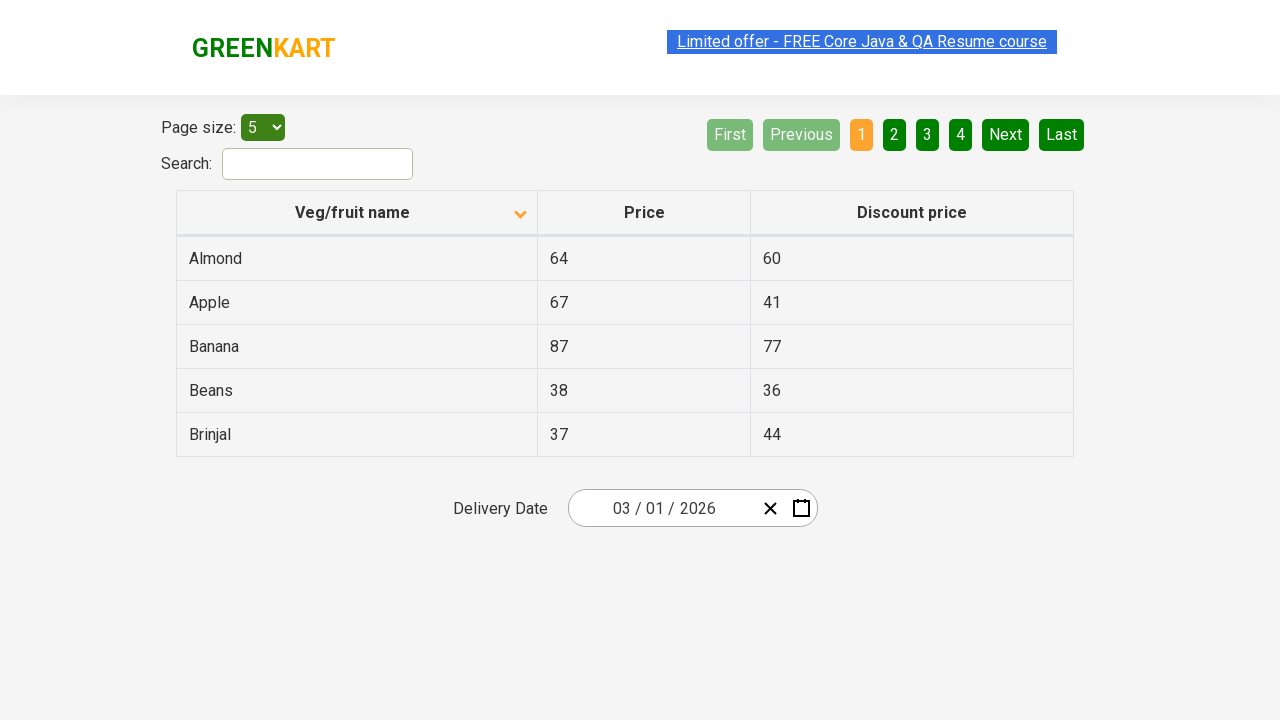

Retrieved all first column cells from table
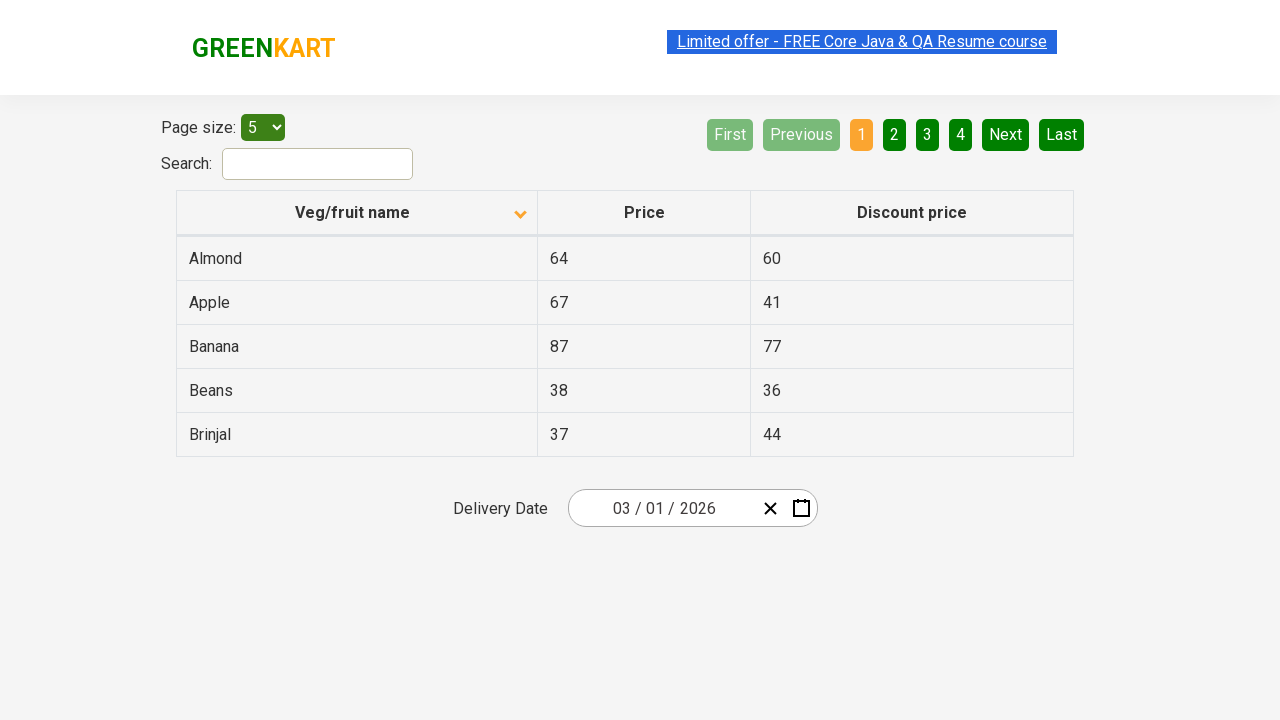

Extracted text content from all first column cells
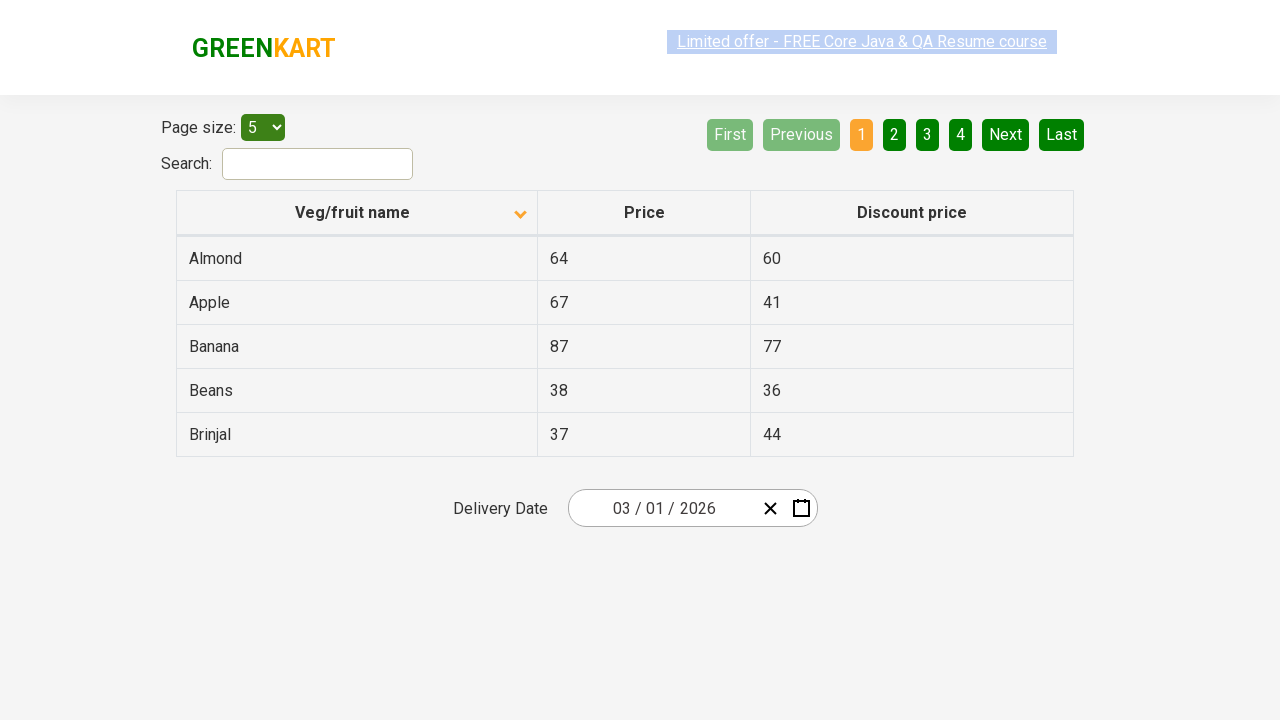

Created alphabetically sorted copy of table rows for comparison
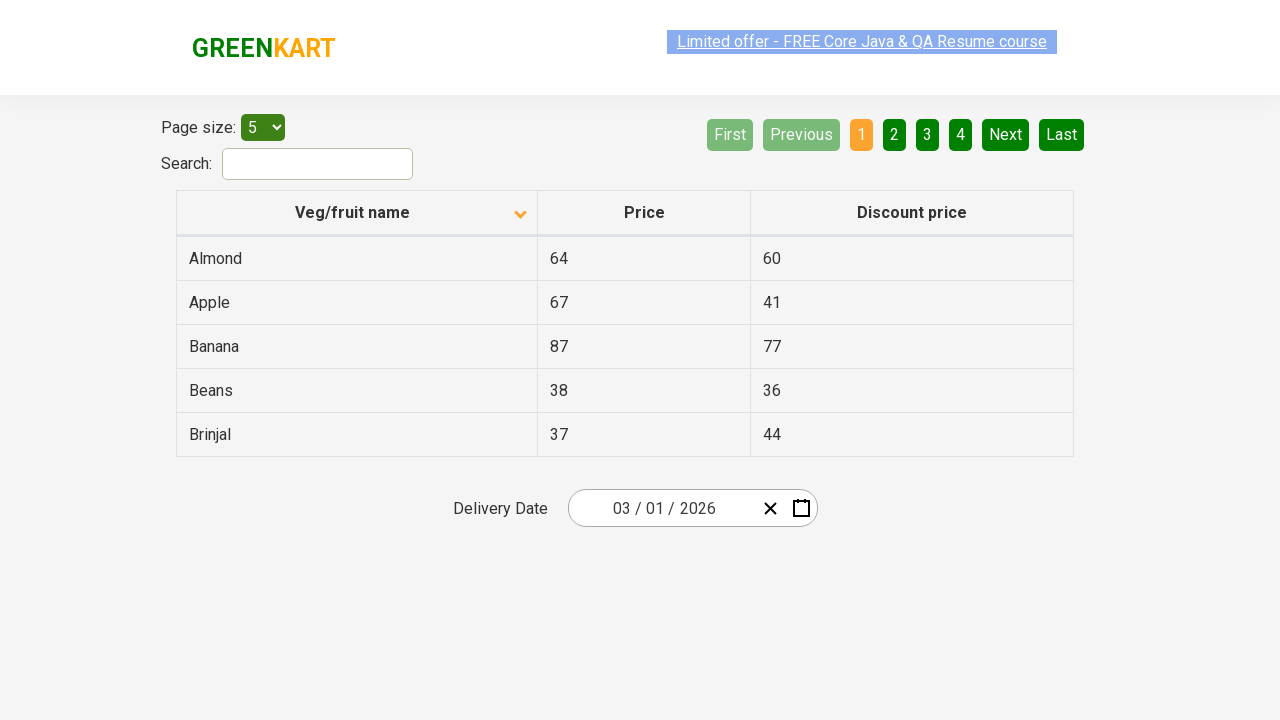

Verified that table rows are correctly sorted in alphabetical order
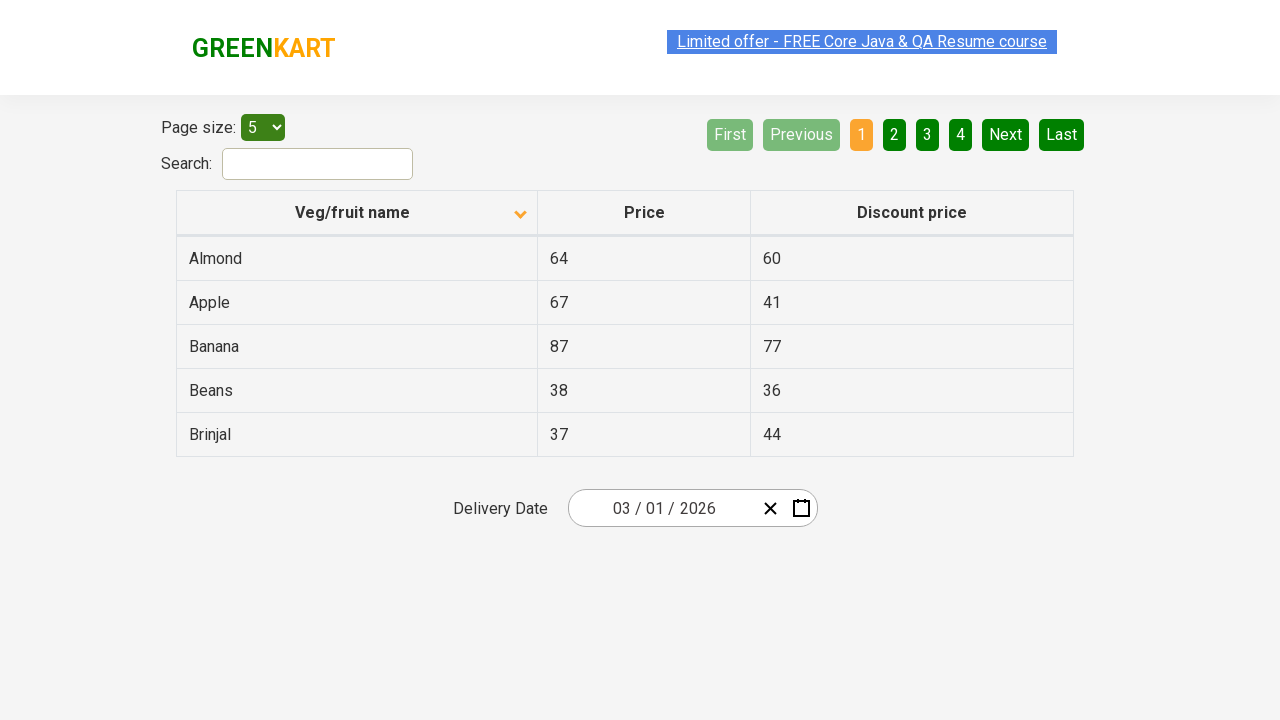

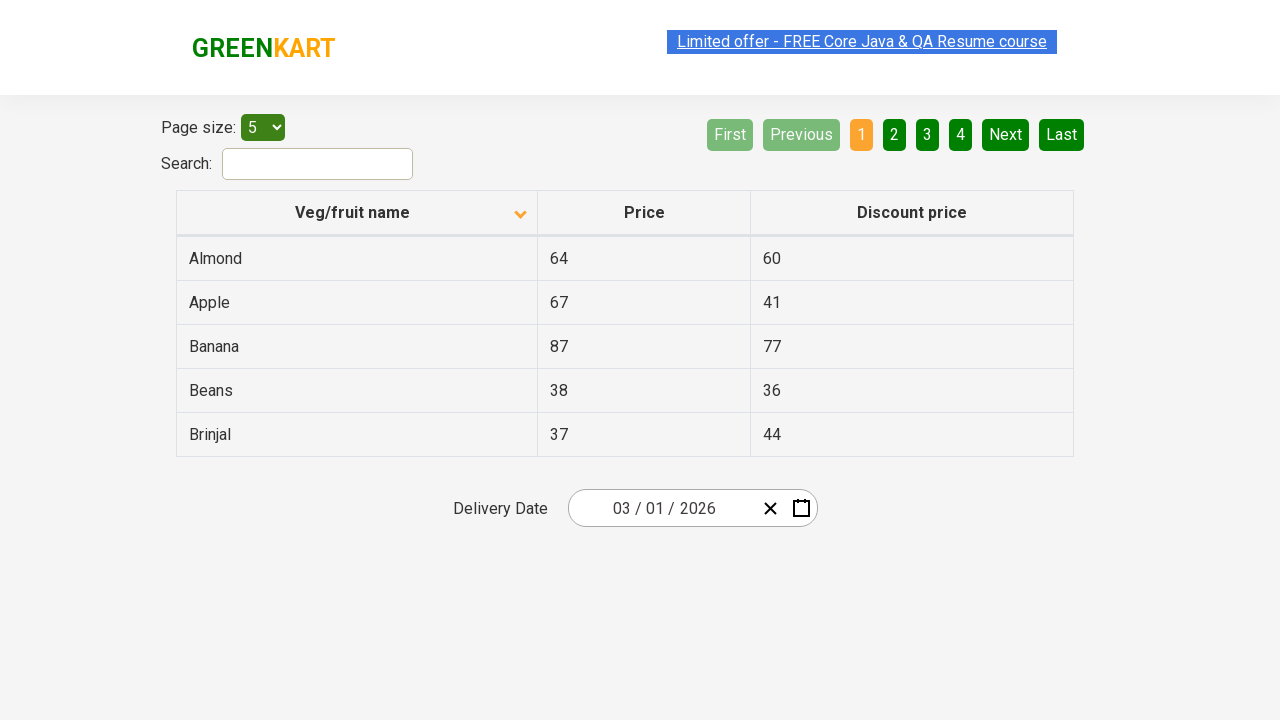